Tests a React dropdown select component by clicking to open the dropdown, selecting items (first and fourth elements), verifying selection states, and then clearing the selections.

Starting URL: https://sanusart.github.io/react-dropdown-select/

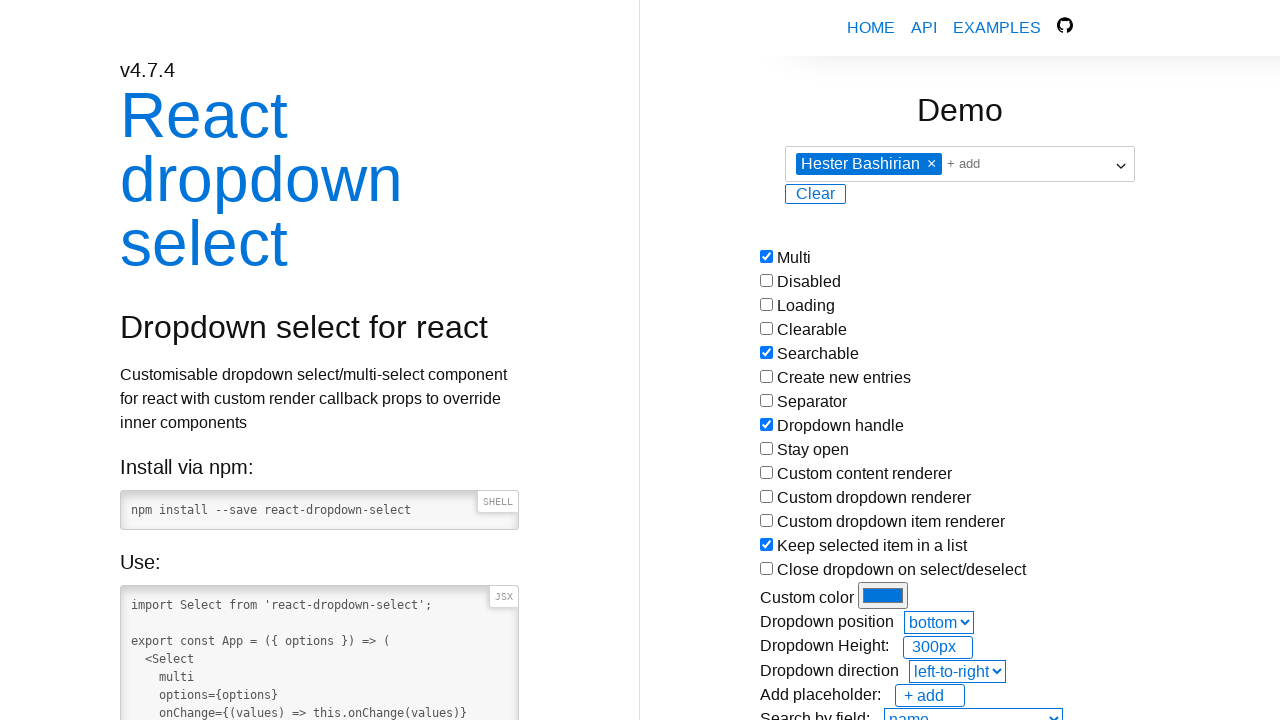

Clicked dropdown box to open it at (960, 164) on div.react-dropdown-select
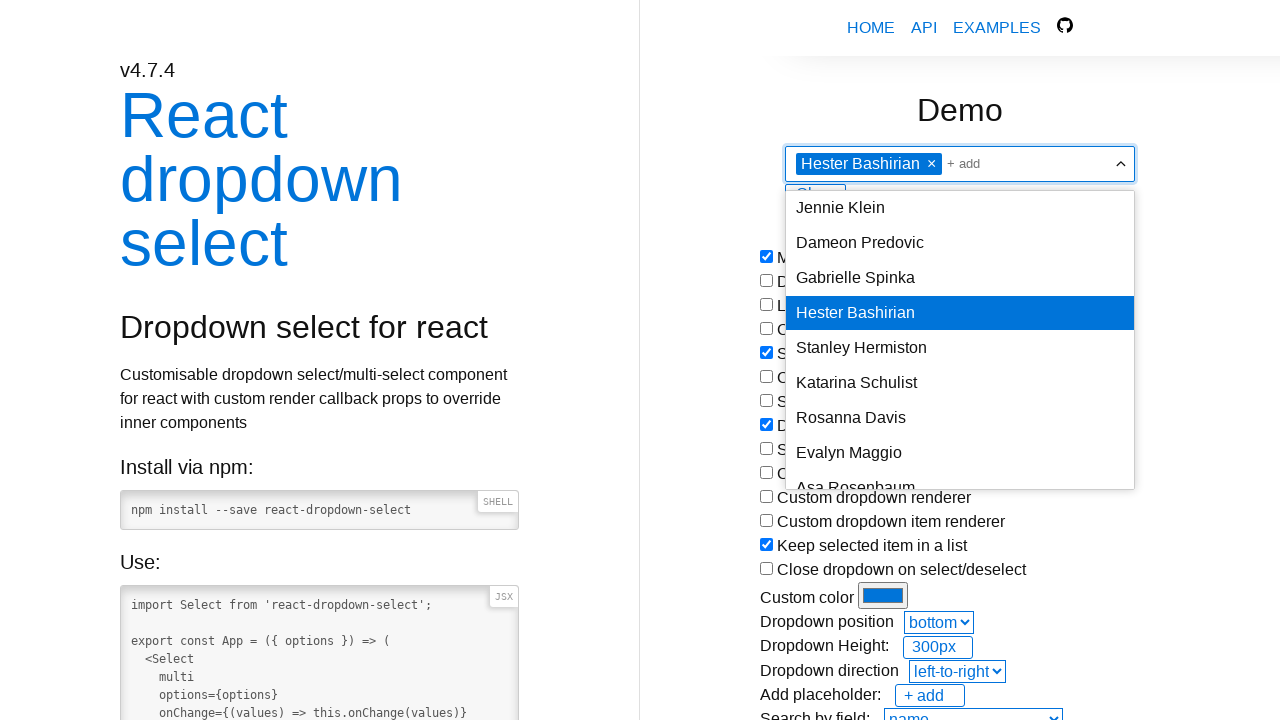

Dropdown options loaded and became visible
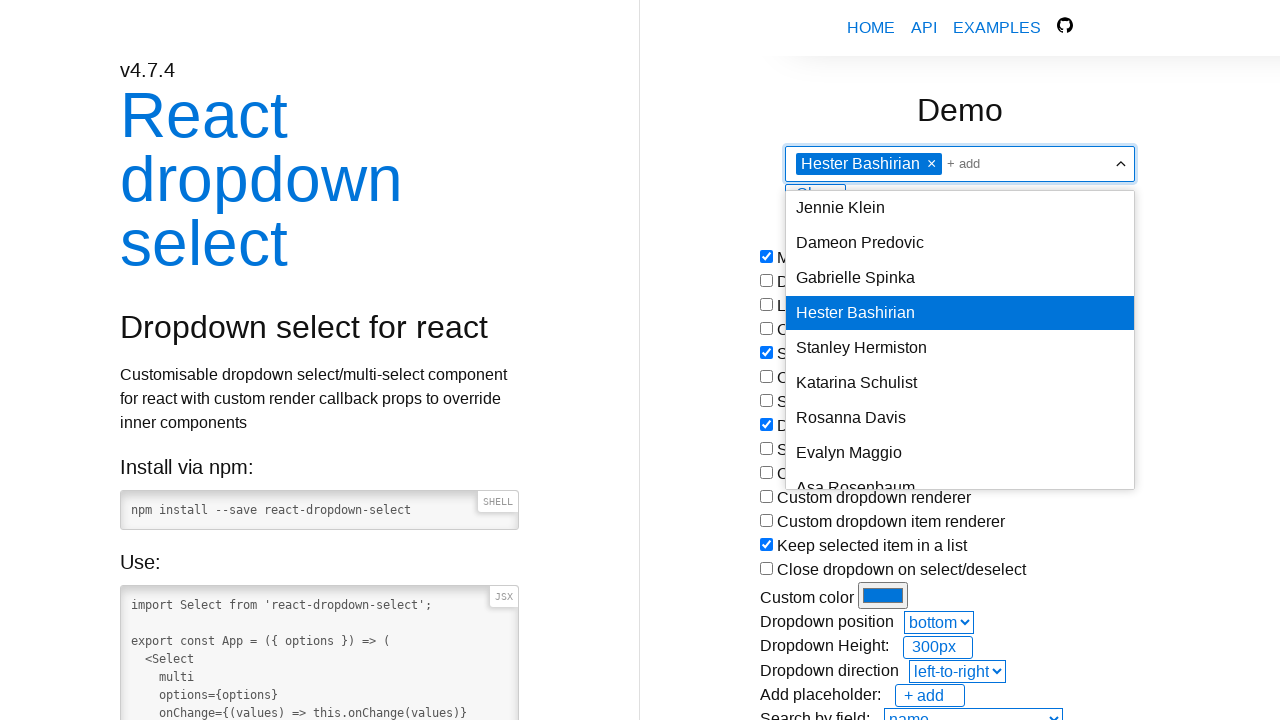

Located the fourth dropdown element
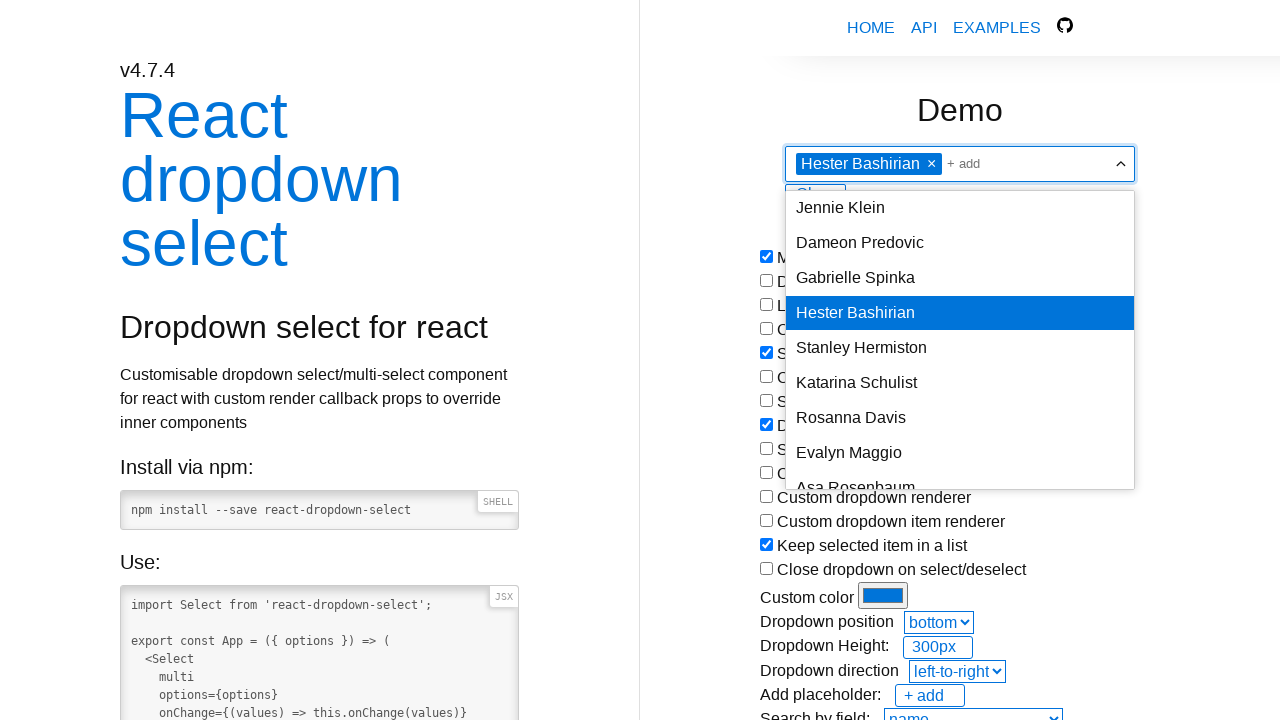

Retrieved aria-selected attribute from fourth element
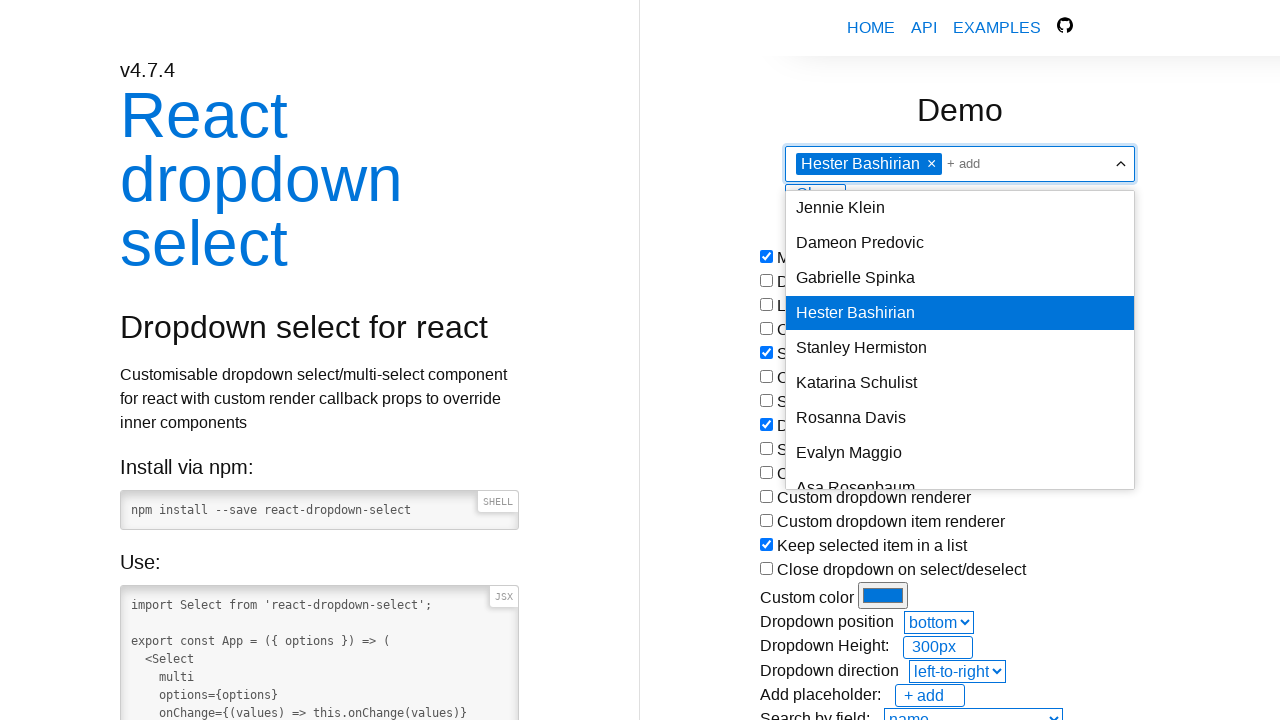

Located the first dropdown element
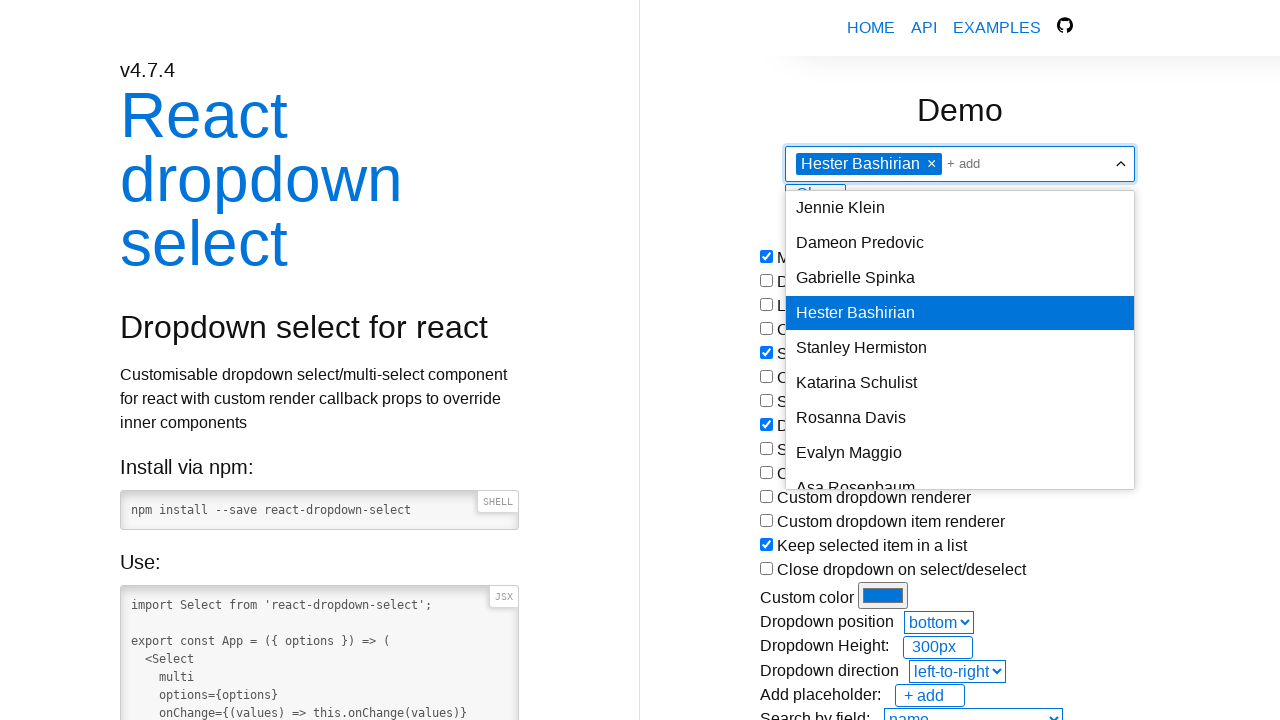

Clicked first element to select it at (960, 208) on .react-dropdown-select-dropdown span >> nth=0
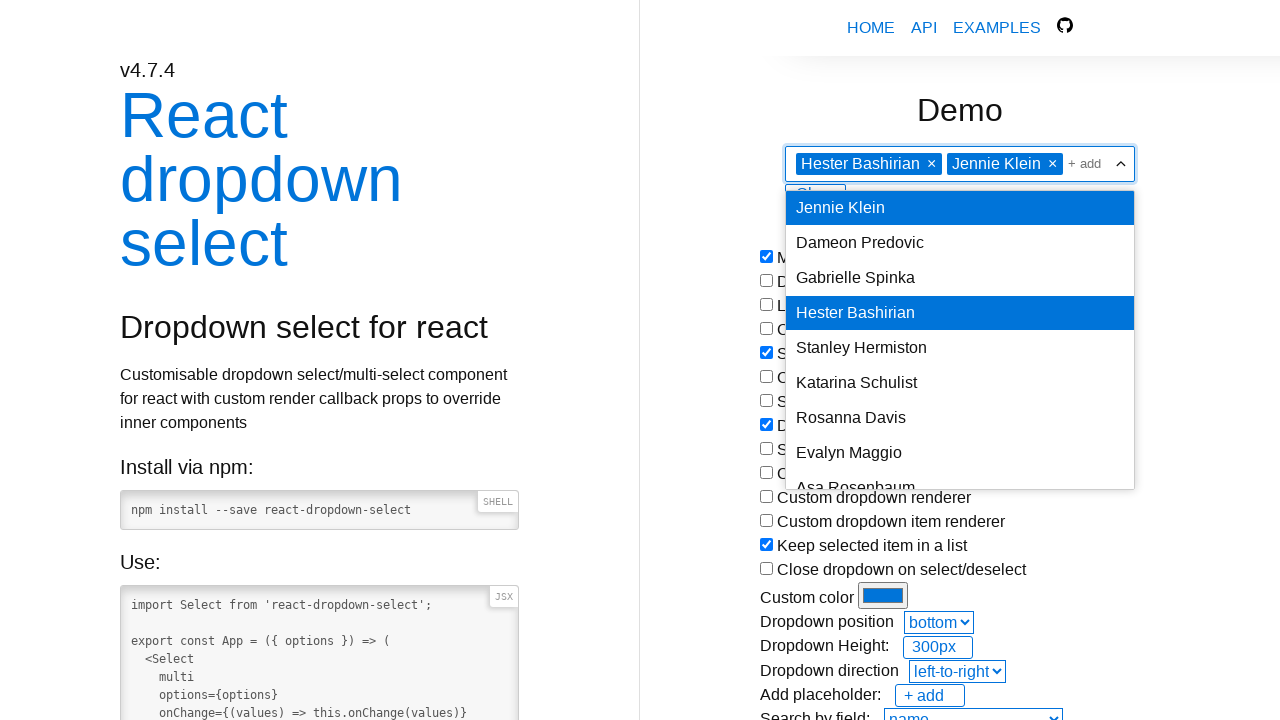

Clicked first element again to deselect it at (960, 208) on .react-dropdown-select-dropdown span >> nth=0
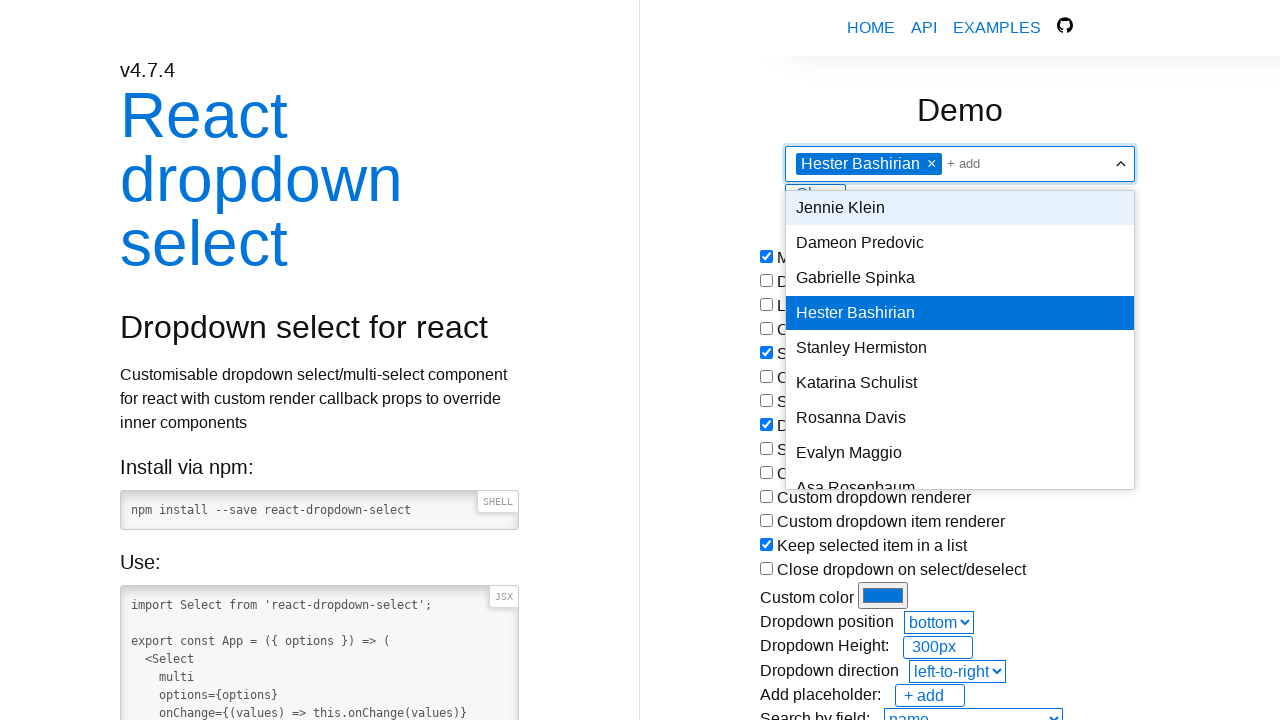

Clicked fourth element again to deselect it at (960, 314) on .react-dropdown-select-dropdown span >> nth=3
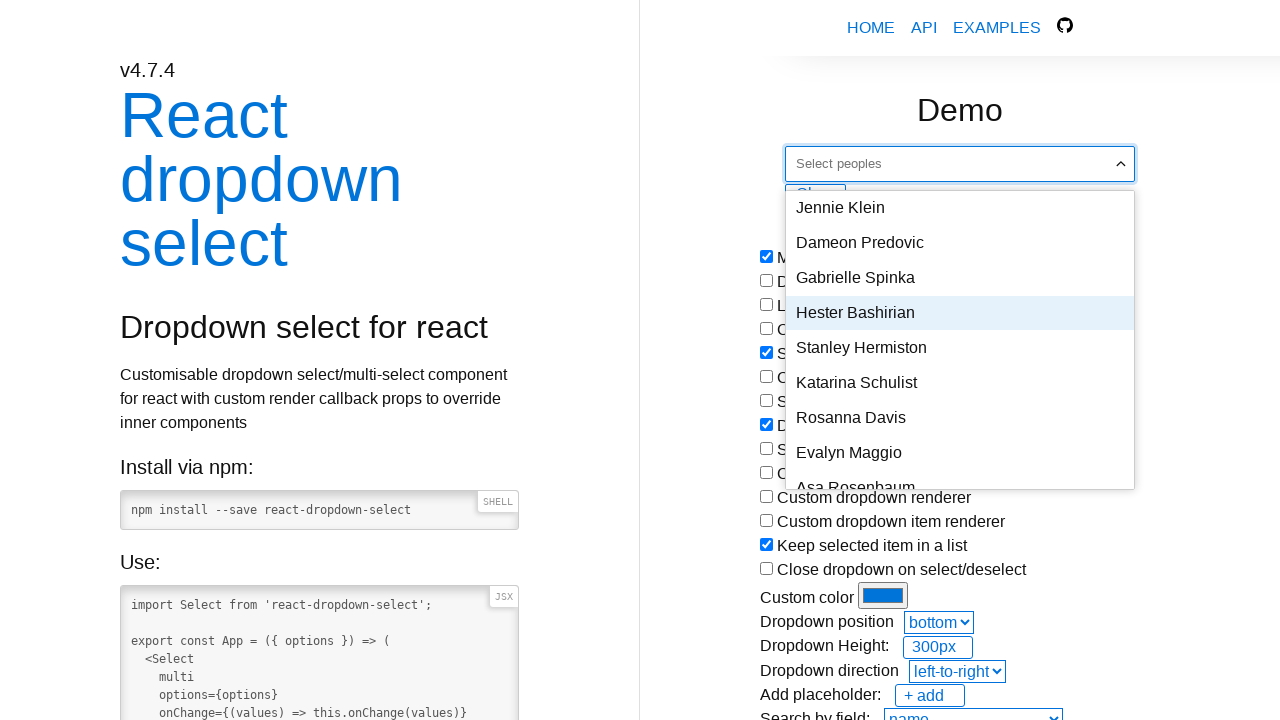

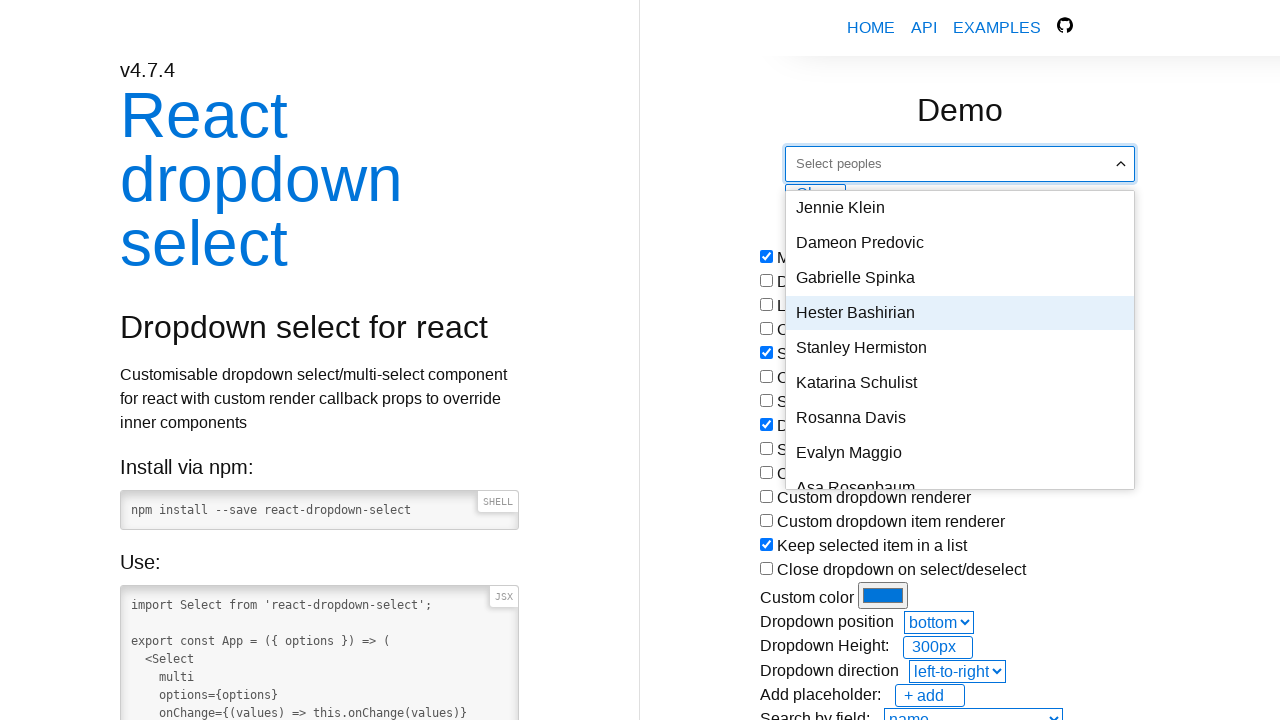